Tests completing a task on the Active filter, which hides it from view

Starting URL: https://todomvc4tasj.herokuapp.com/#/active

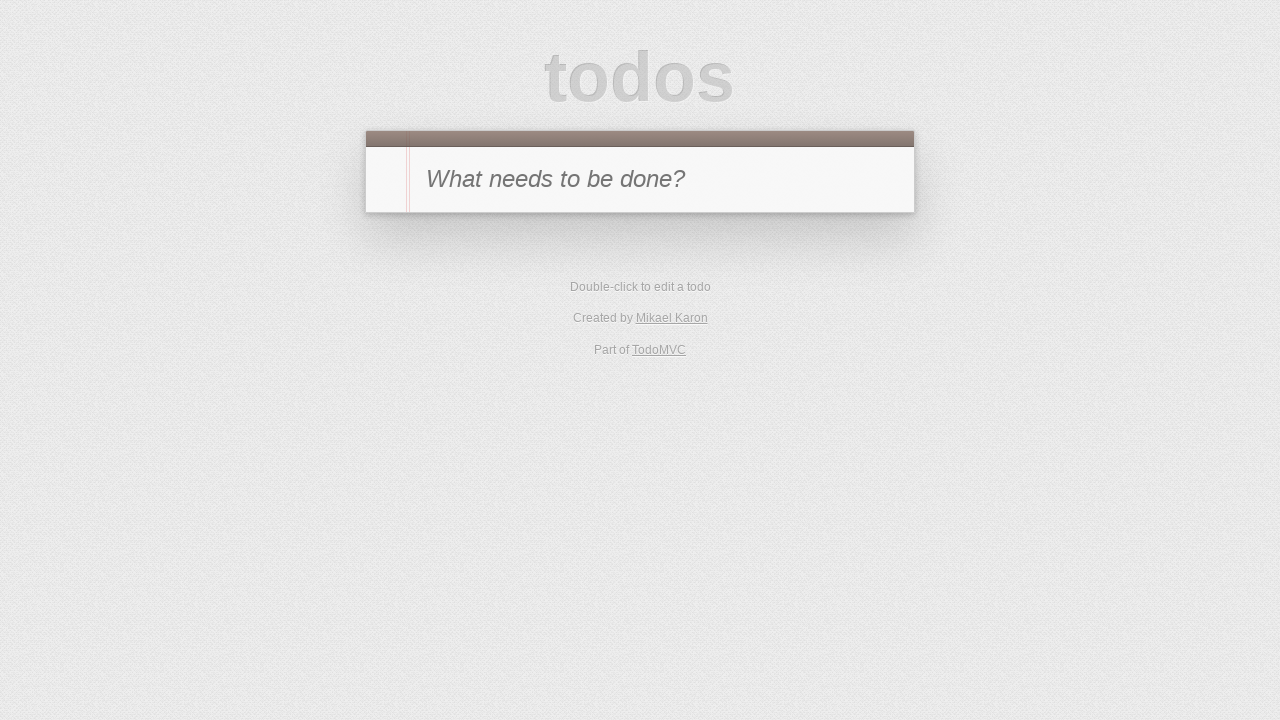

Set up initial active task in localStorage
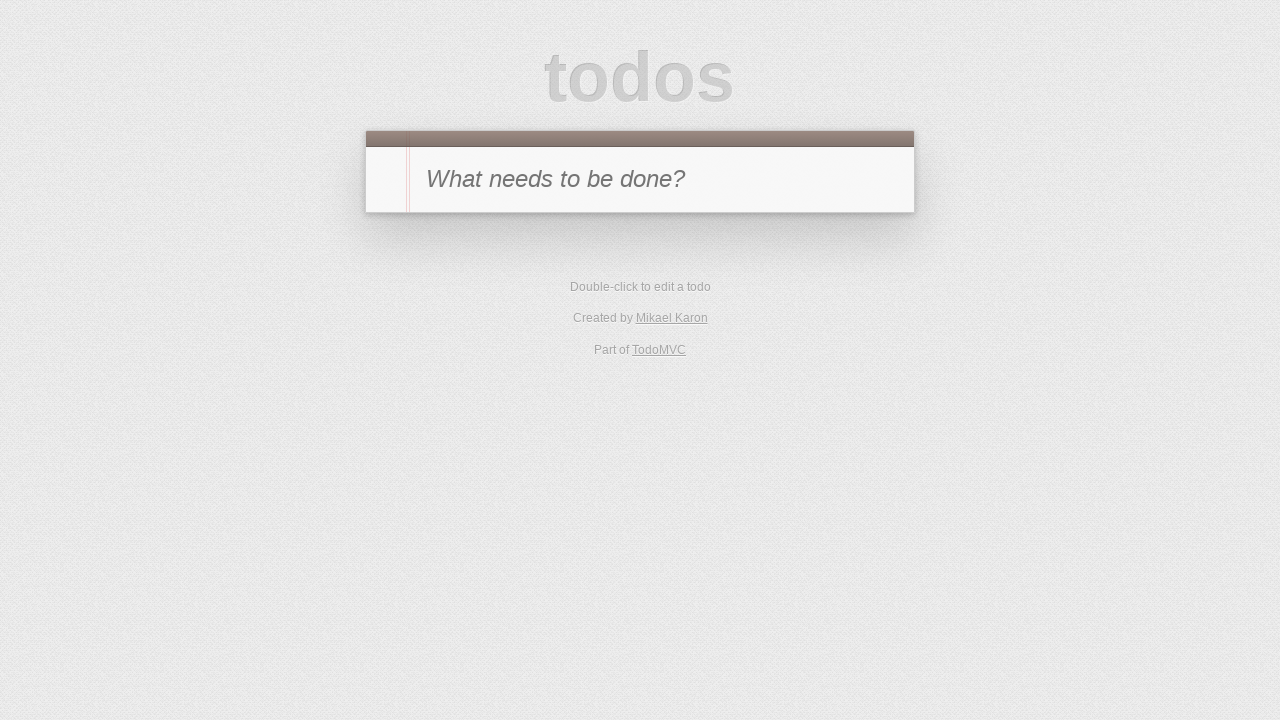

Reloaded page to load task from localStorage
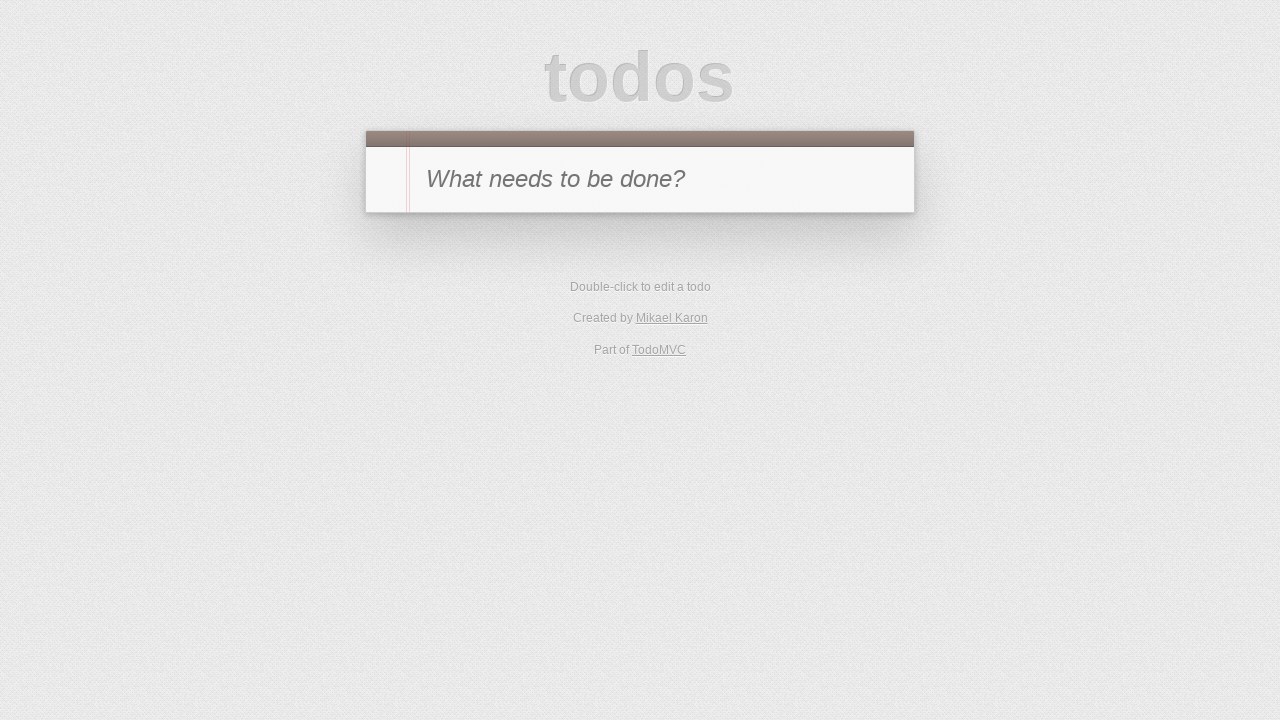

Clicked toggle checkbox to complete the active task at (386, 242) on #todo-list li .toggle
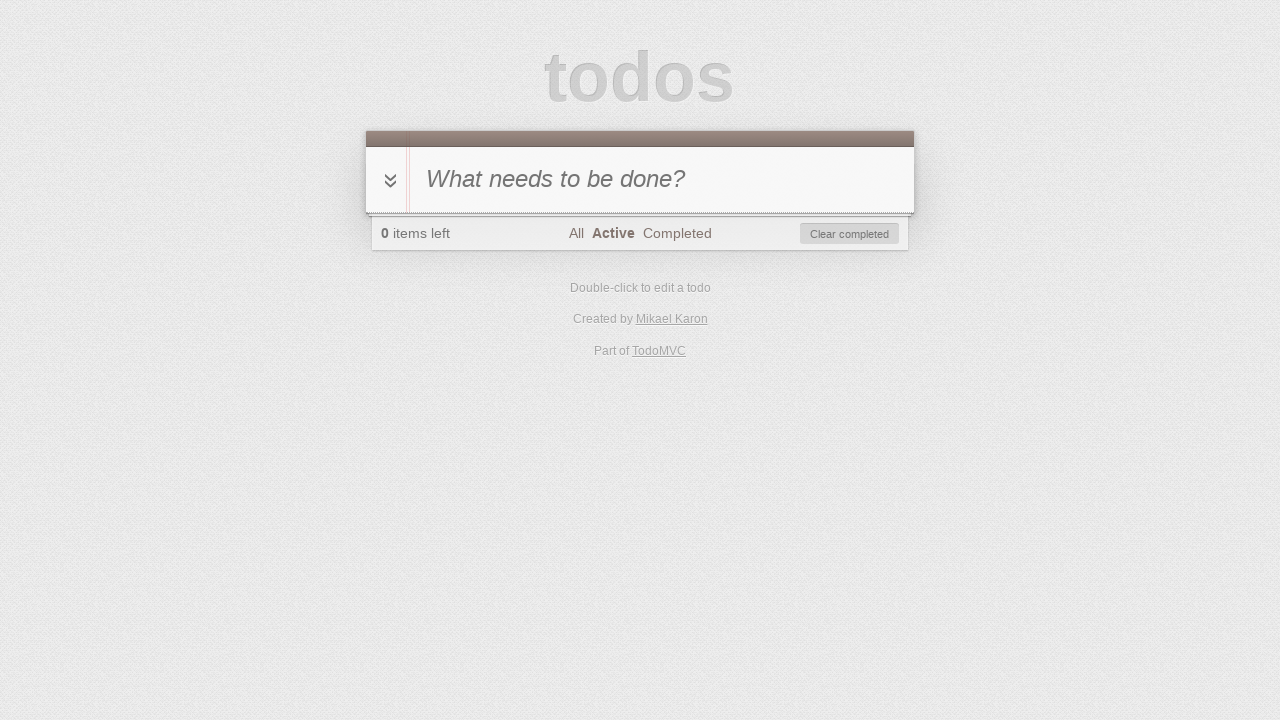

Verified that active task count is now 0 - completed task is hidden from Active filter view
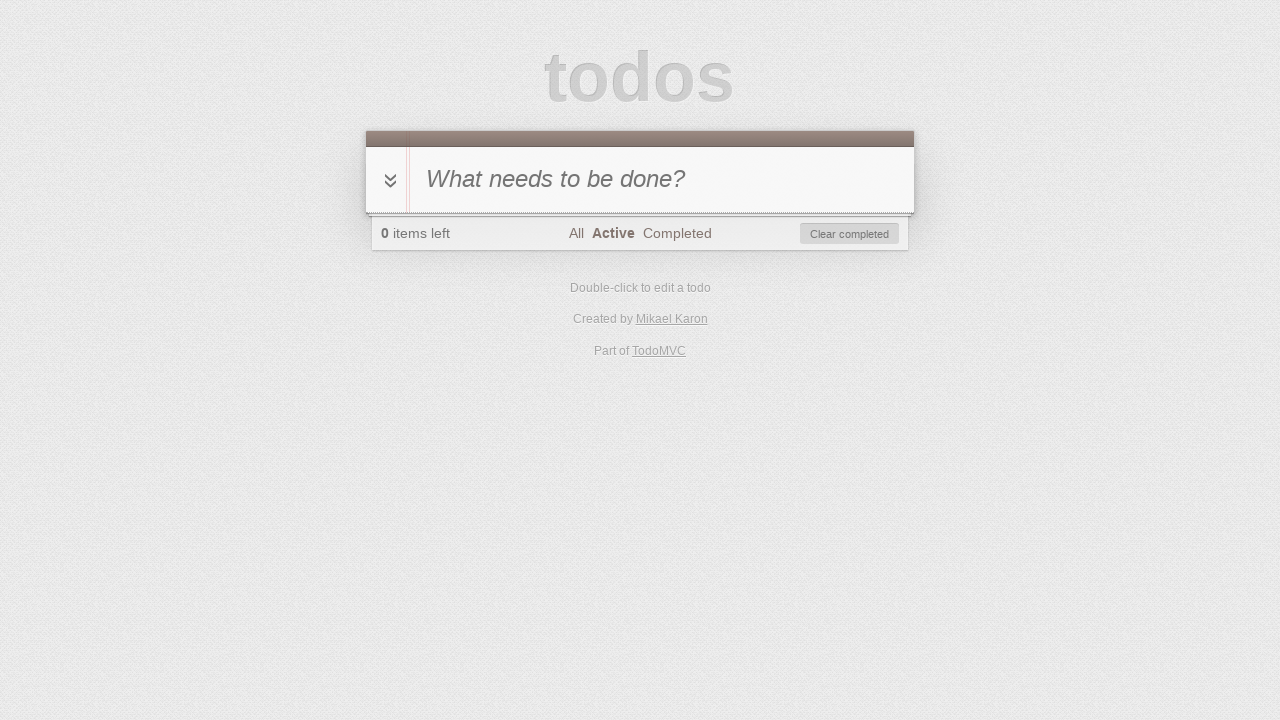

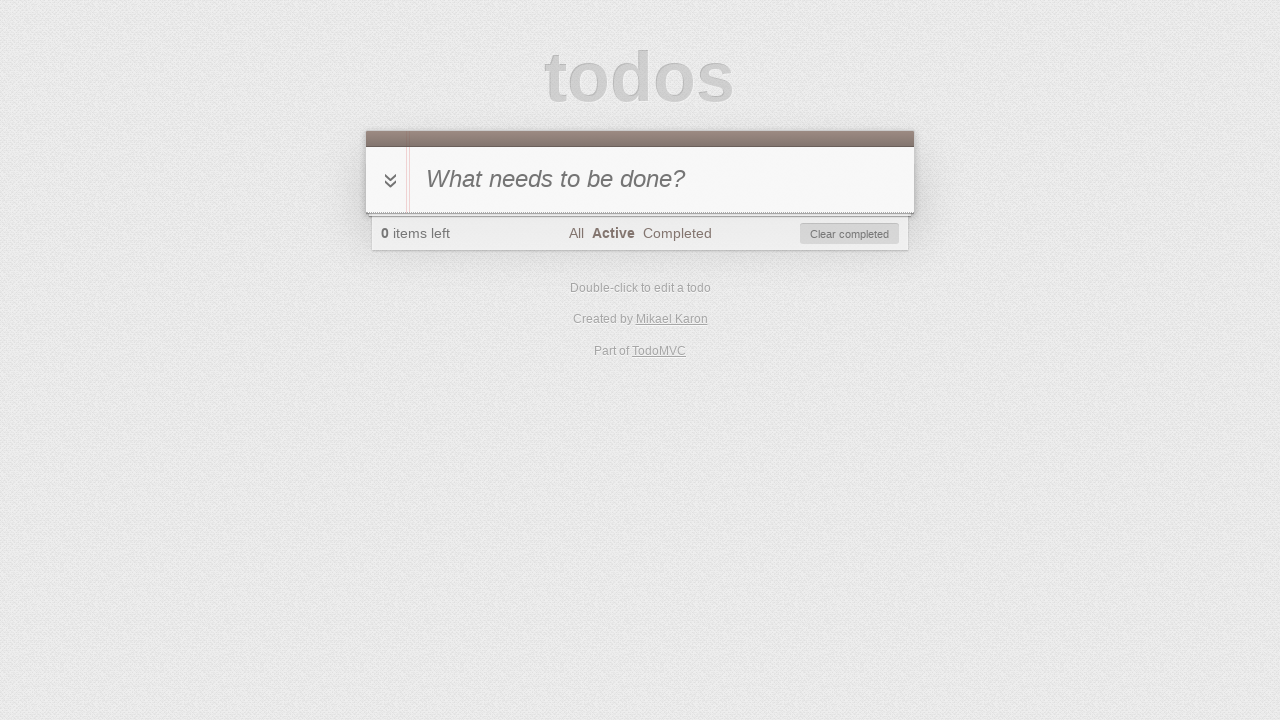